Tests a login form by filling in credentials and verifying the welcome message displayed after submission

Starting URL: https://training-support.net/webelements/login-form/

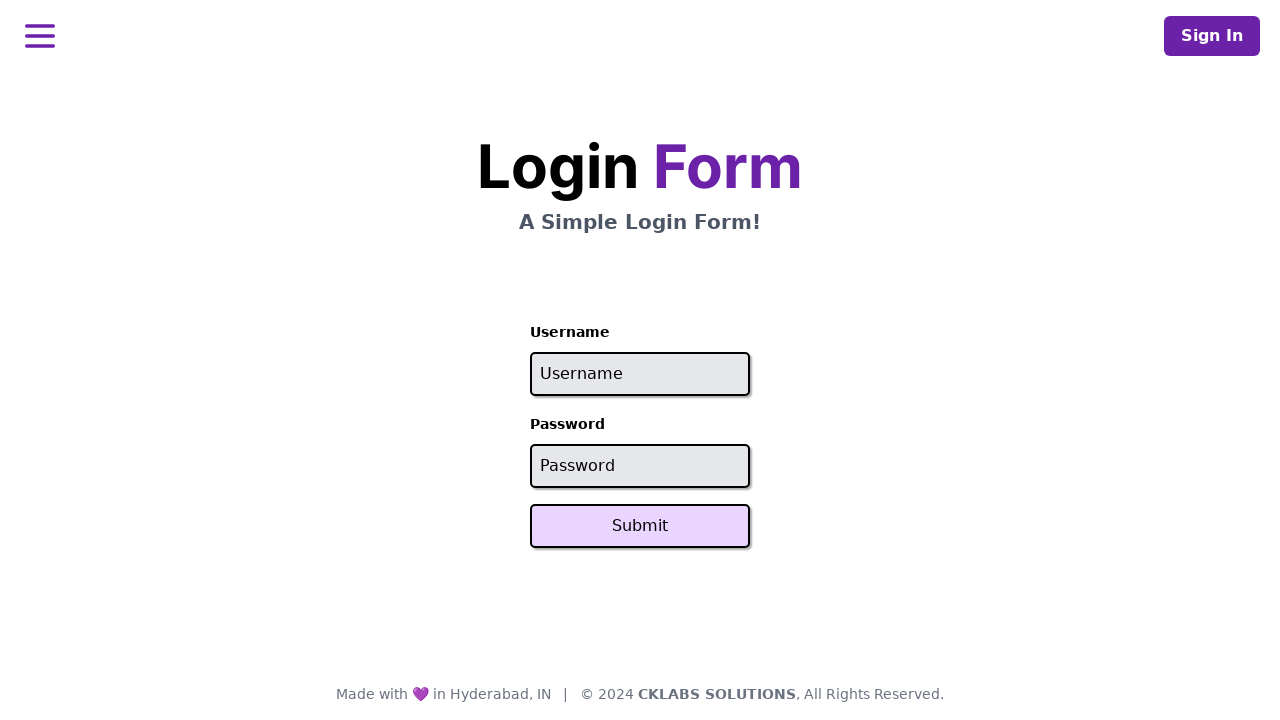

Filled username field with 'admin' on #username
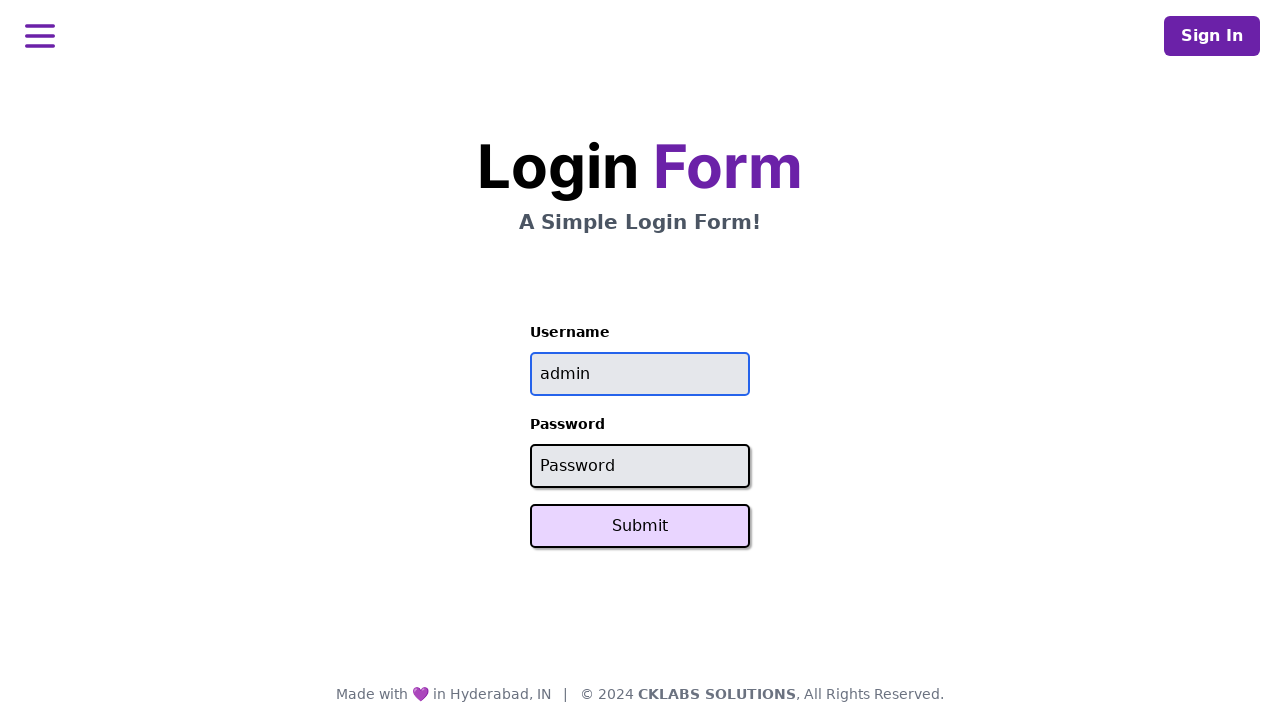

Filled password field with 'password' on #password
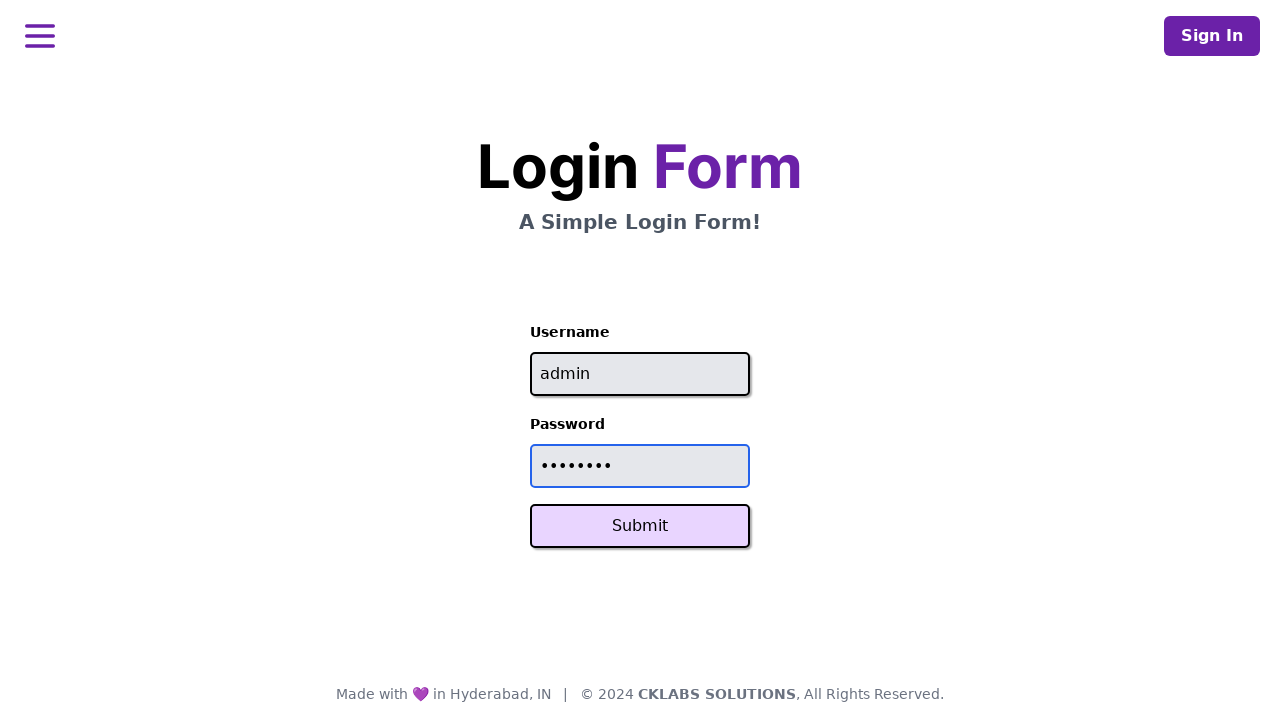

Clicked Submit button to log in at (640, 526) on button:text('Submit')
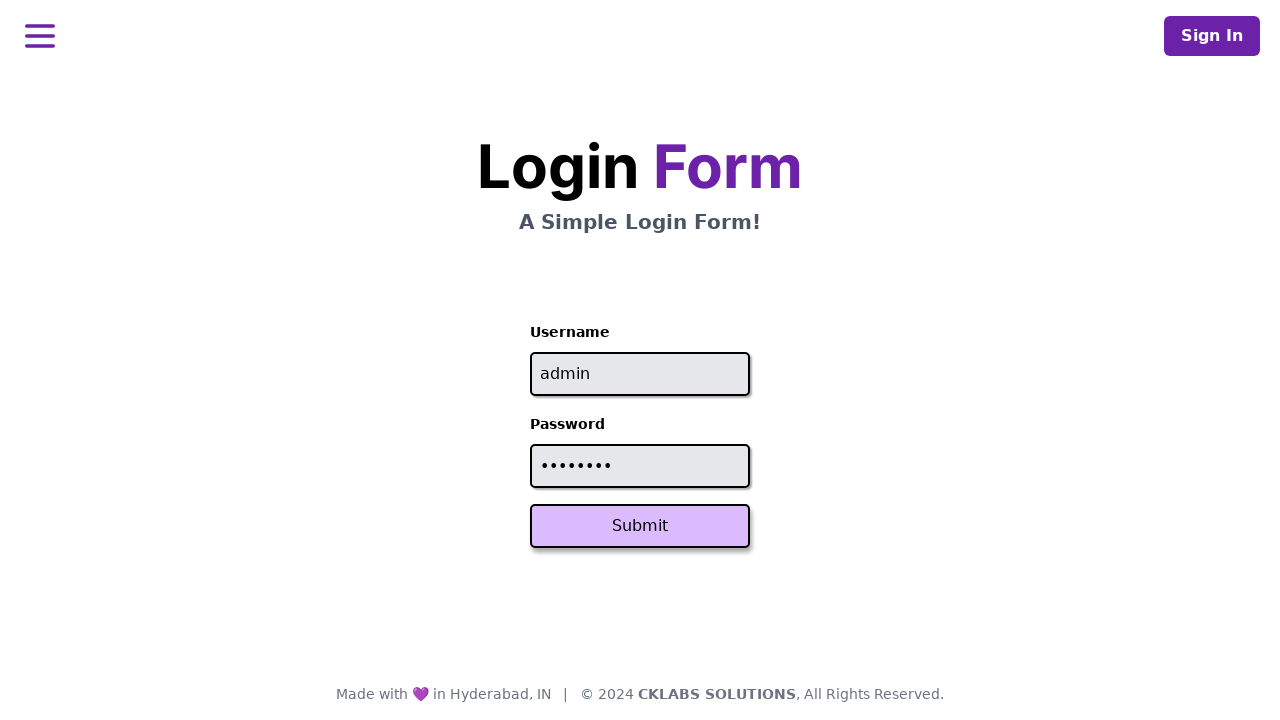

Welcome message 'Welcome Back, Admin!' appeared after successful login
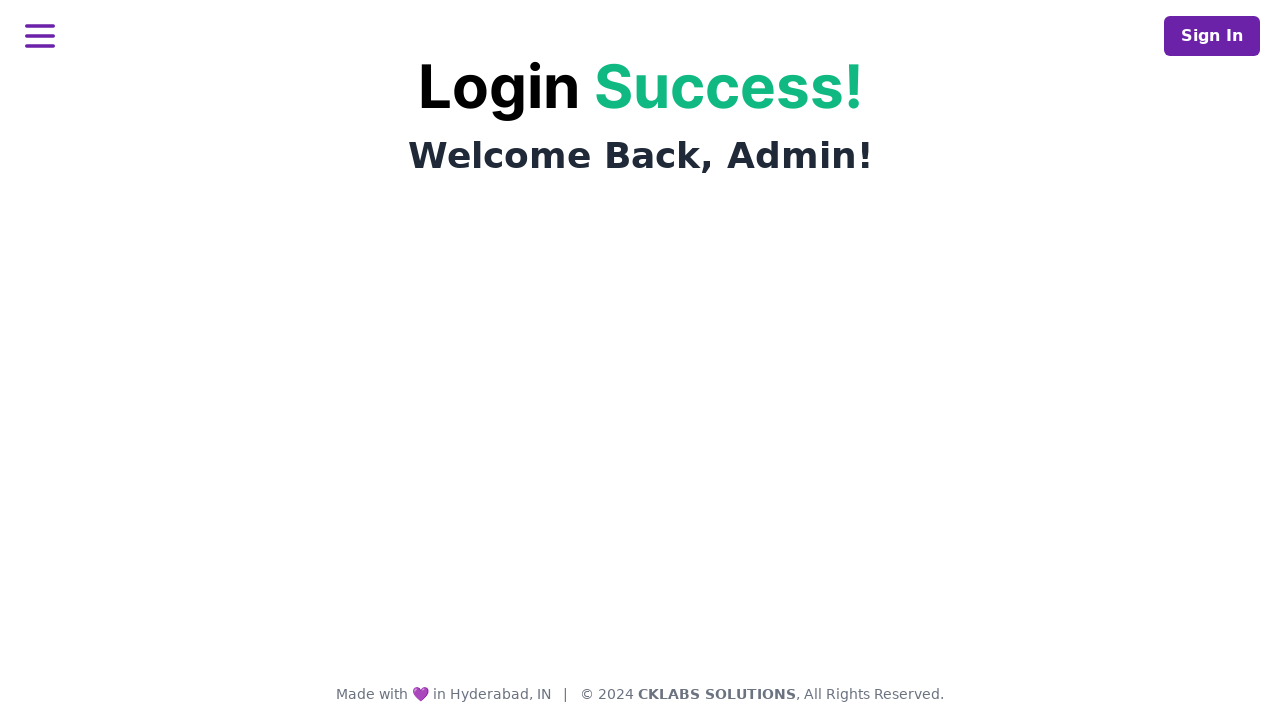

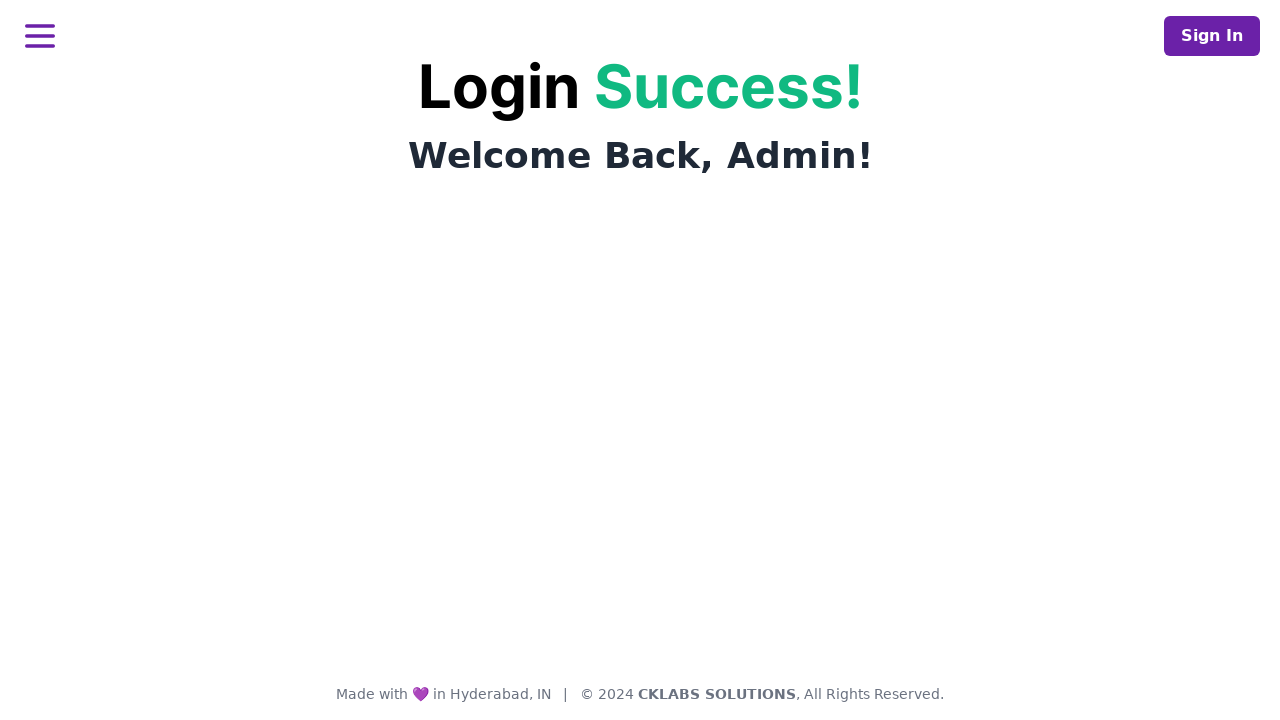